Tests a form submission by filling first name, last name, and email fields using keyboard navigation and submitting the form

Starting URL: https://secure-retreat-92358.herokuapp.com/

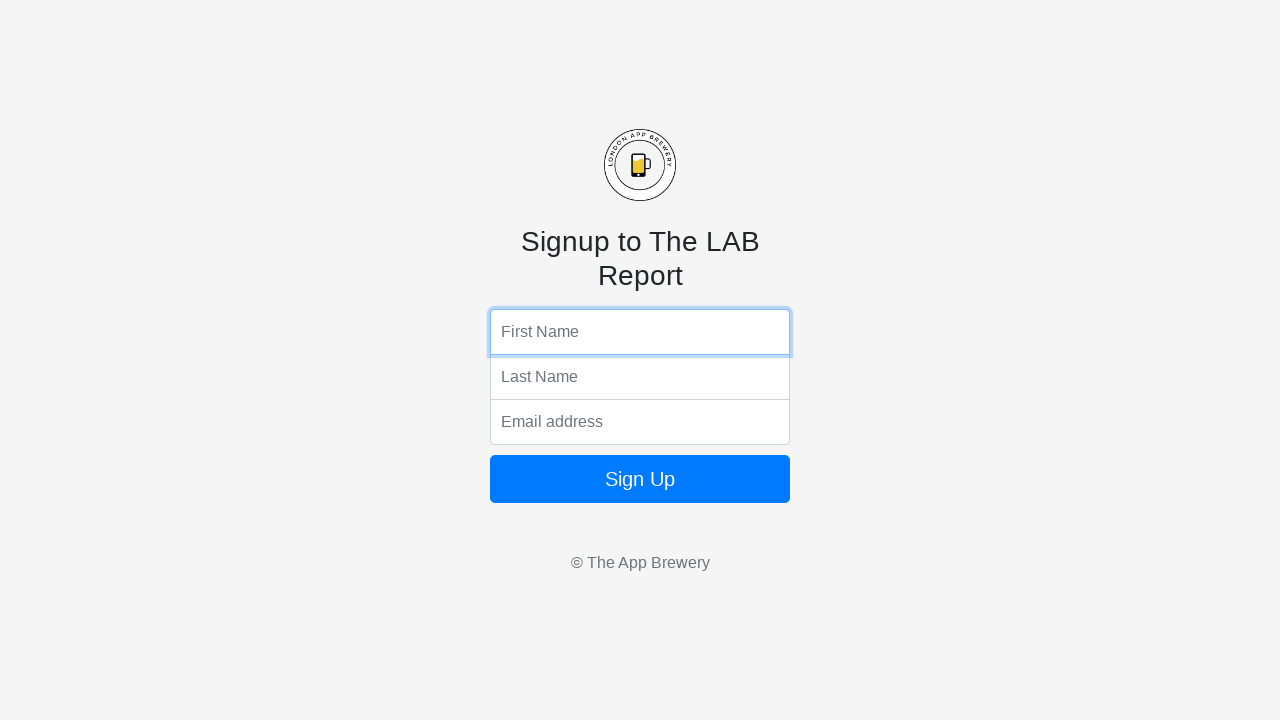

Filled first name field with 'Name1' on input[name='fName']
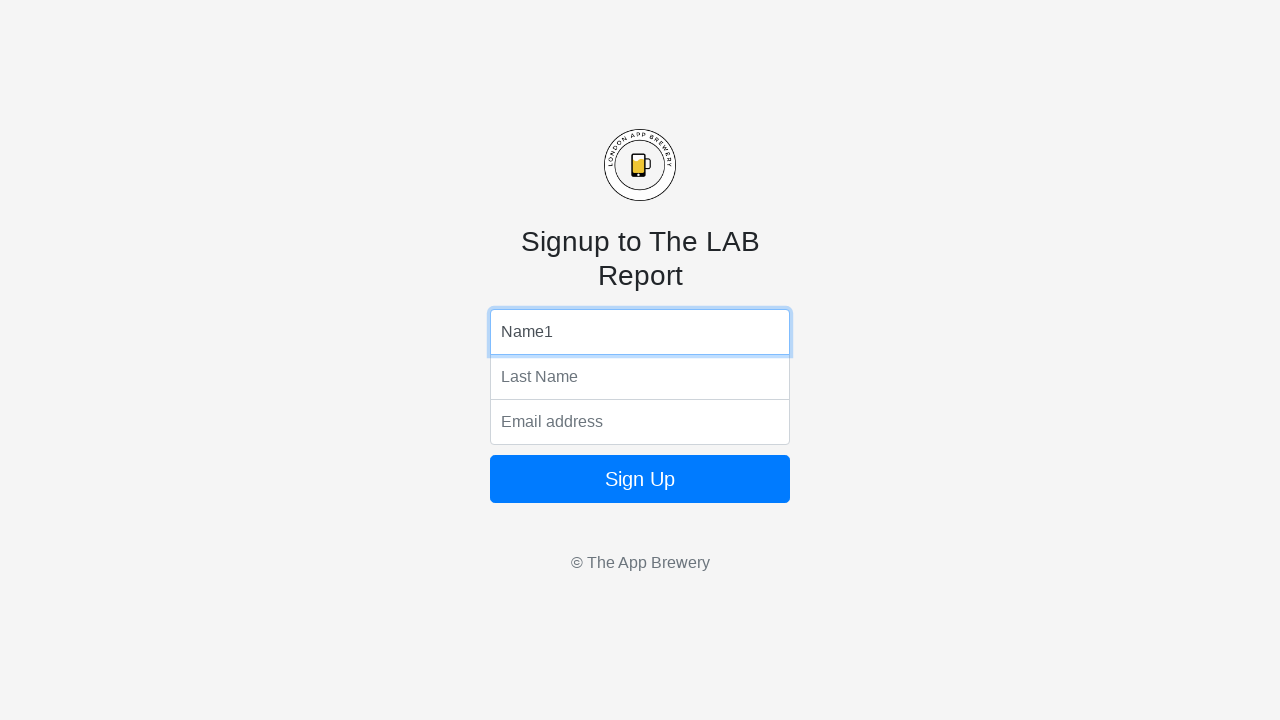

Pressed Tab to navigate to last name field
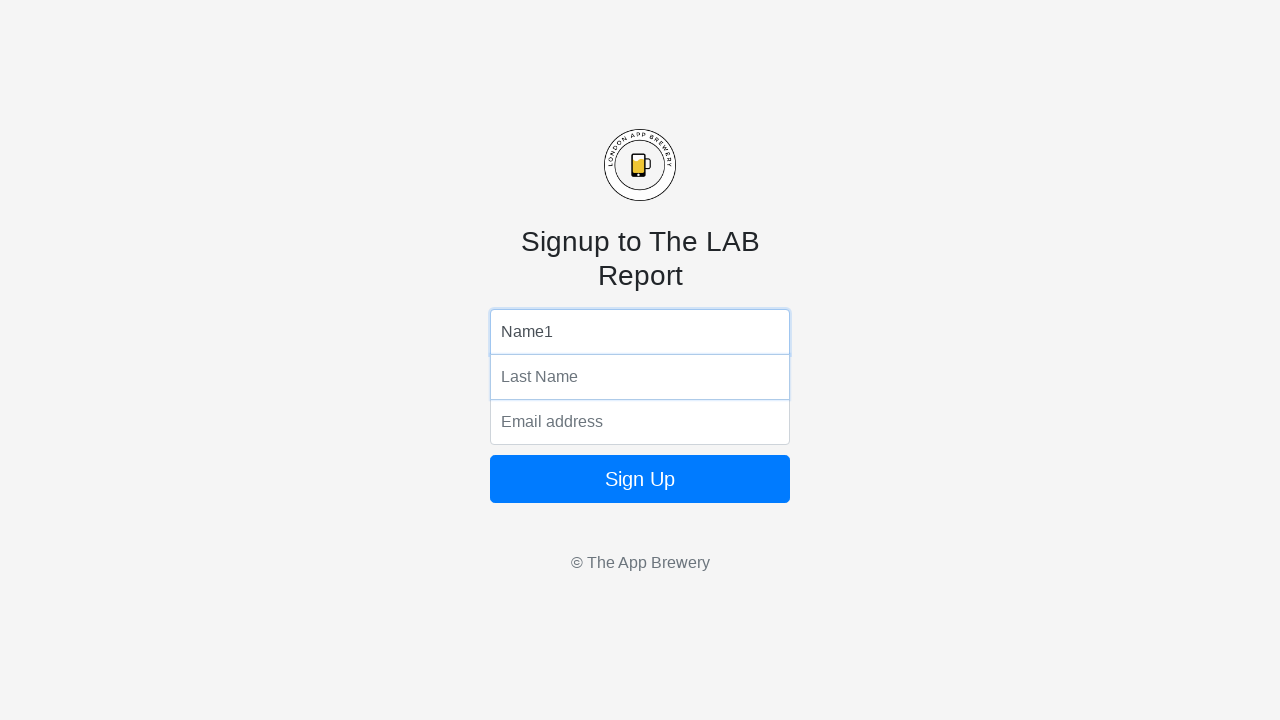

Typed 'Name2' in last name field
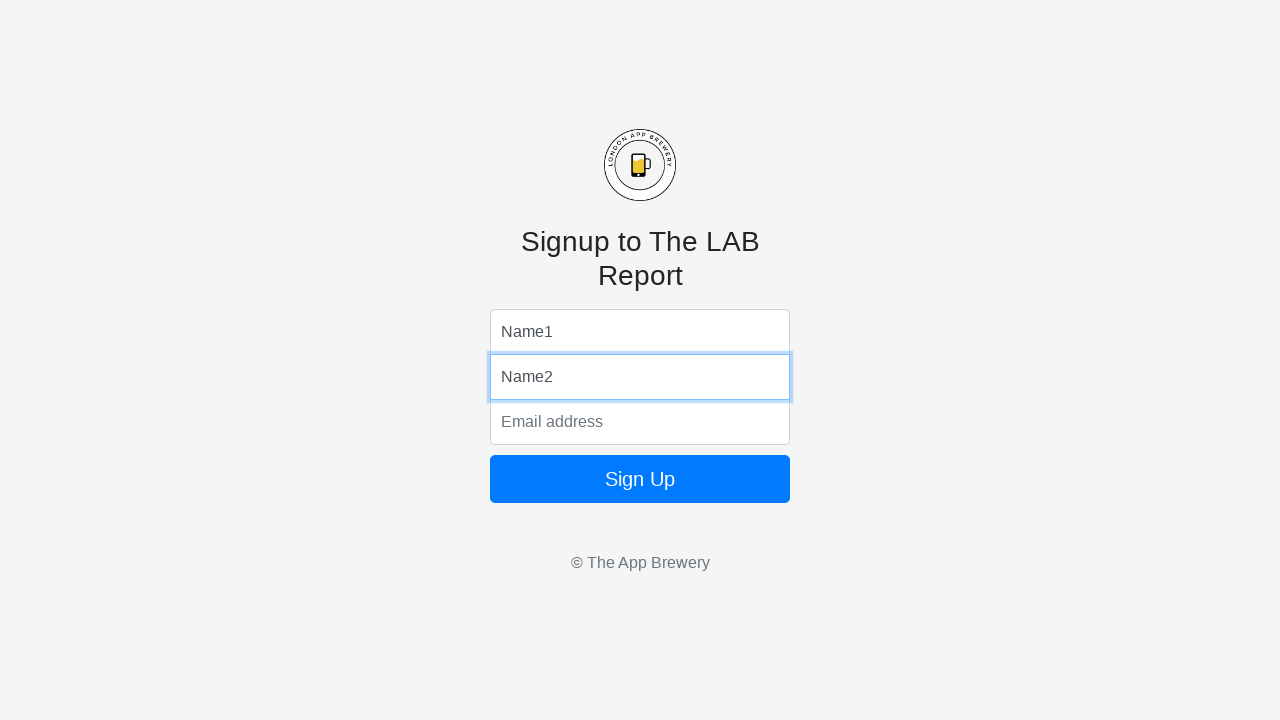

Pressed Tab to navigate to email field
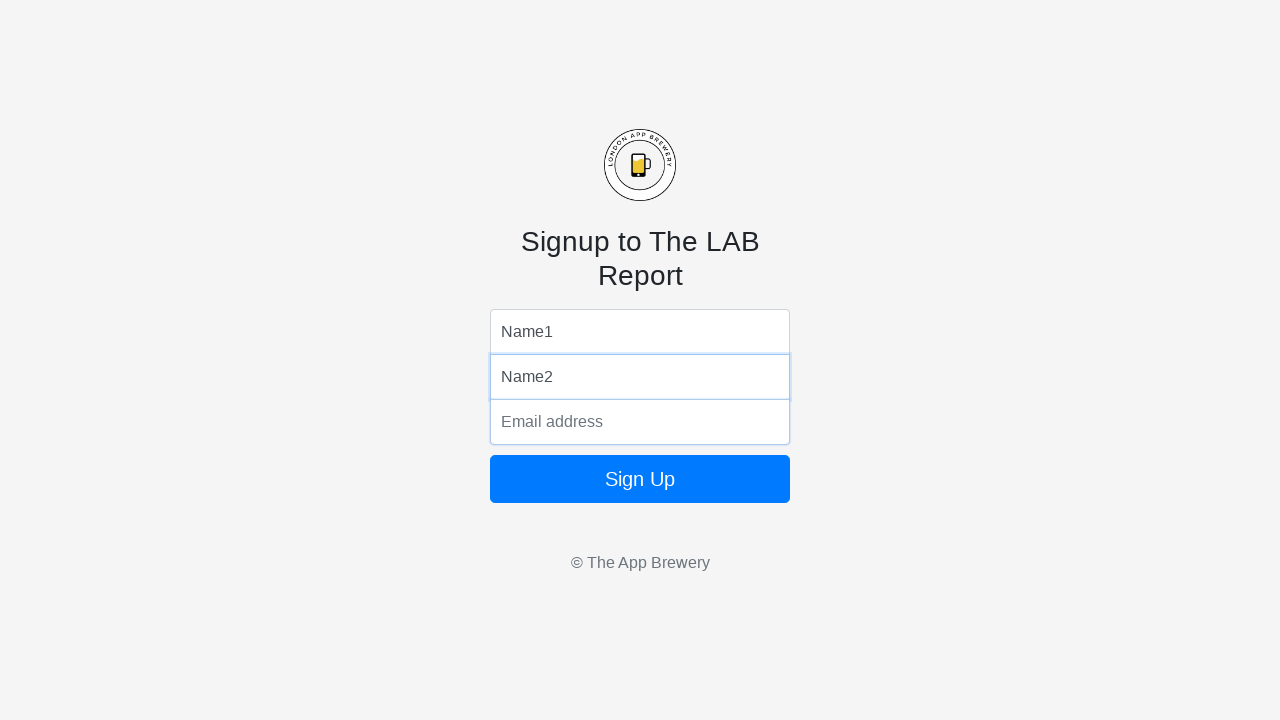

Typed 'email1@dunworry.com' in email field
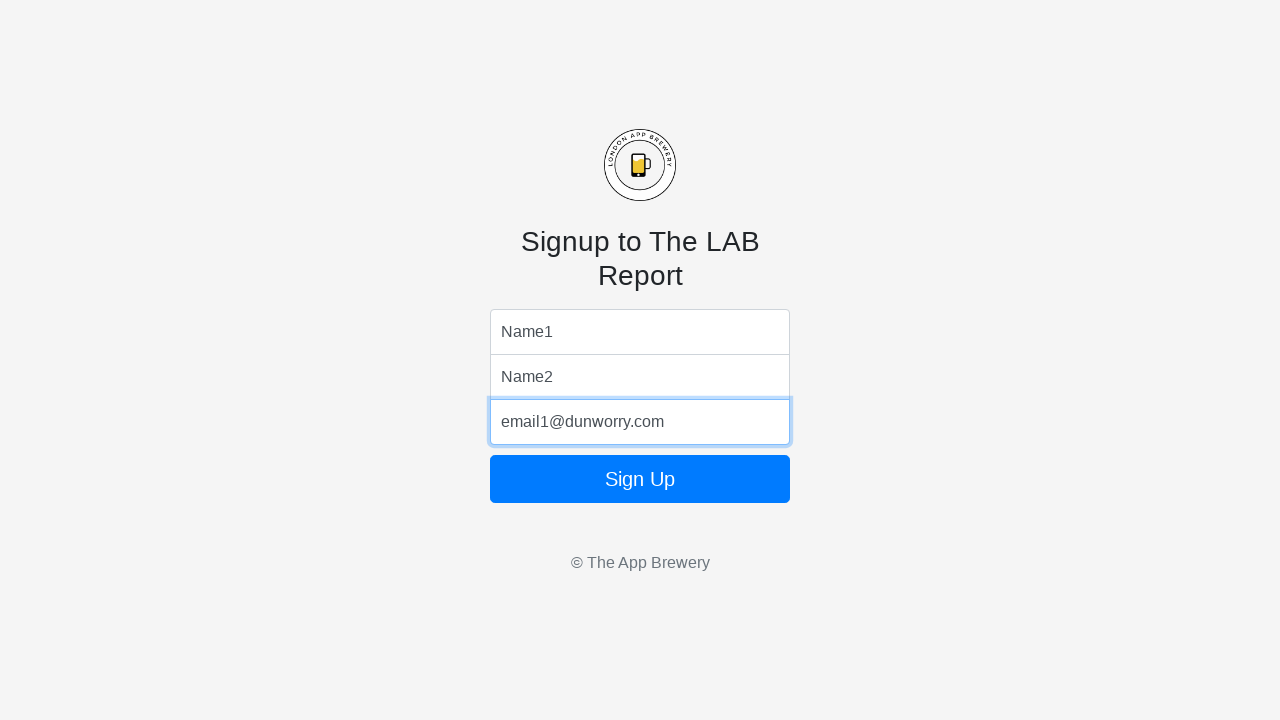

Pressed Tab to navigate to submit button
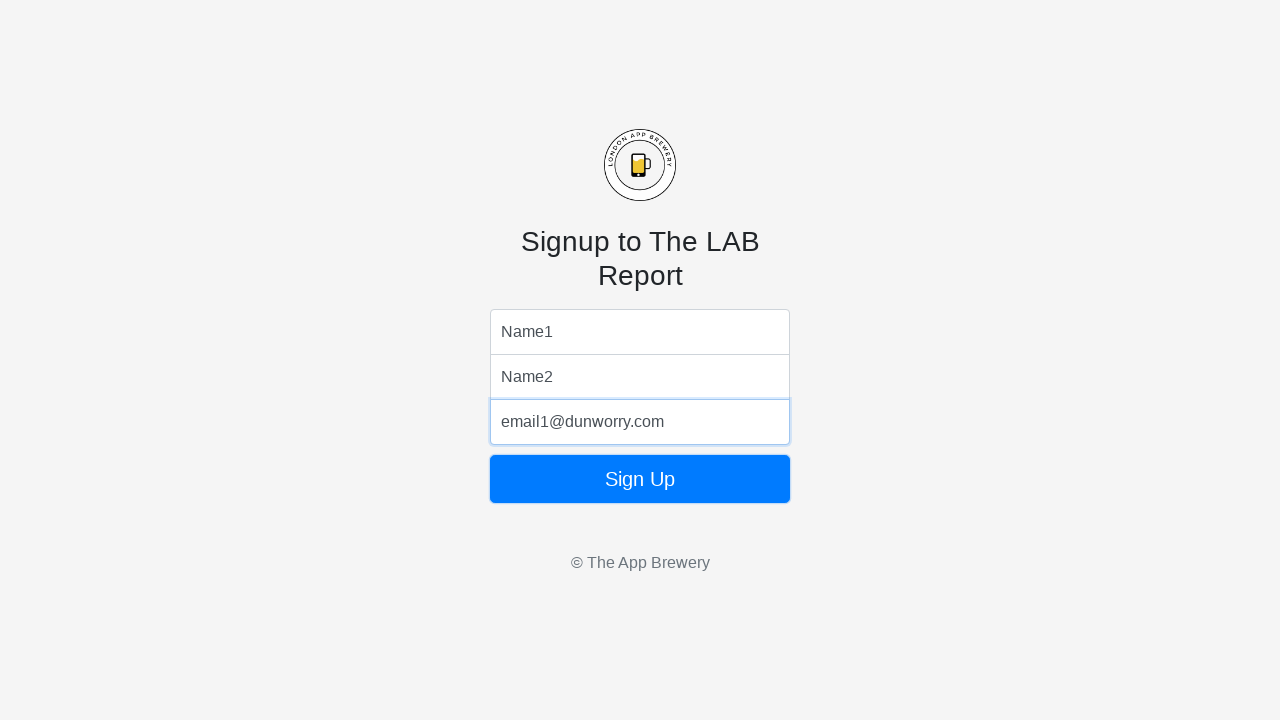

Pressed Enter to submit the form
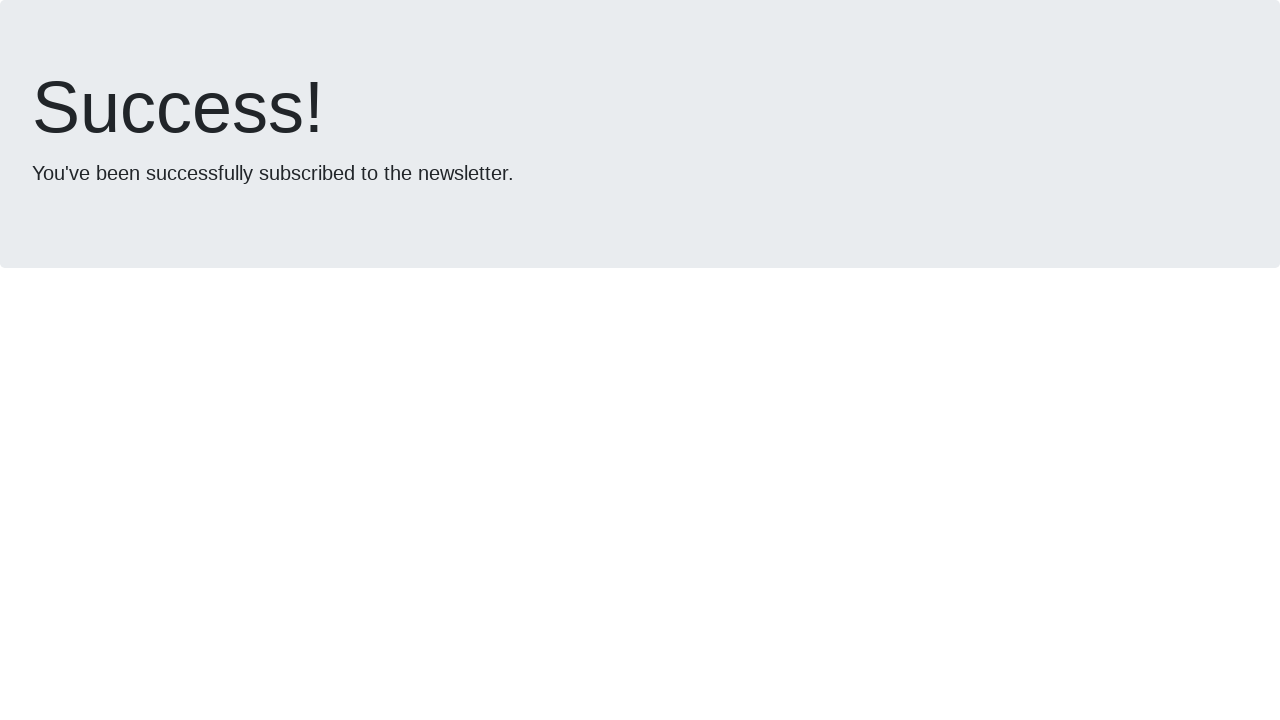

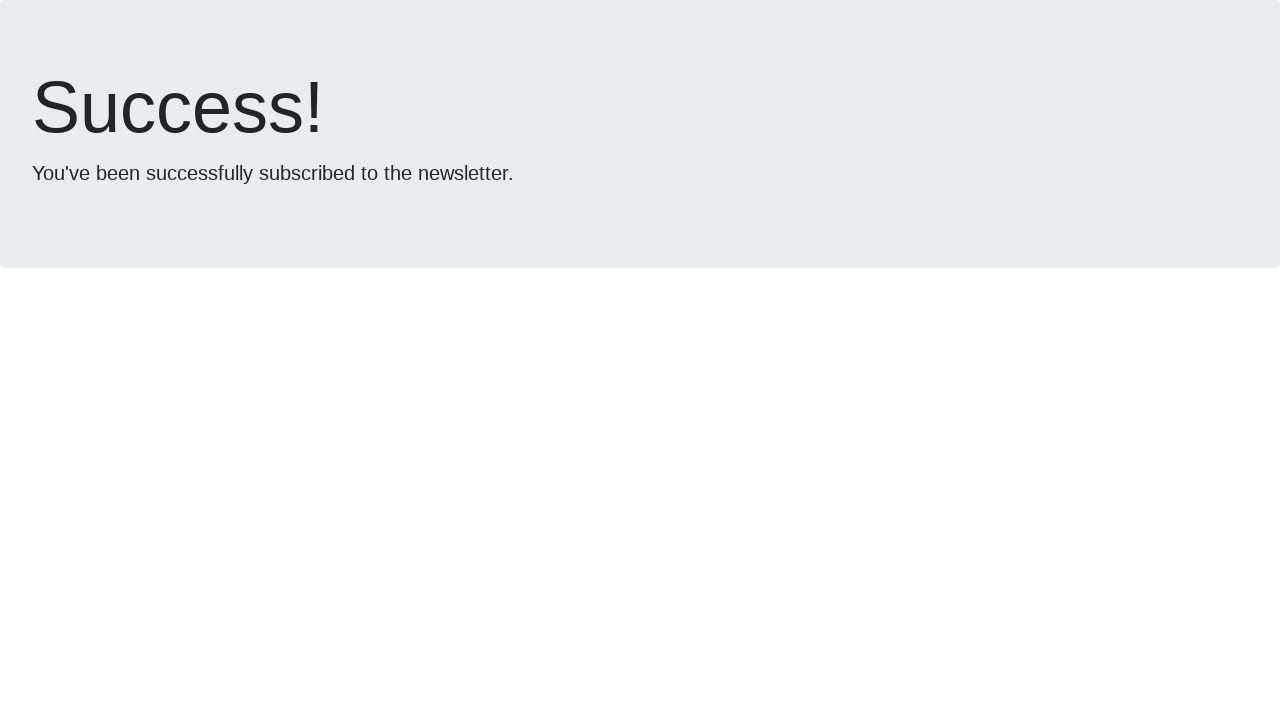